Tests F1 driver registration form by filling in driver details (name, nationality, team, titles), submitting the form, viewing registered drivers, and deleting a driver entry.

Starting URL: https://f1-cadastro-tc1.vercel.app/

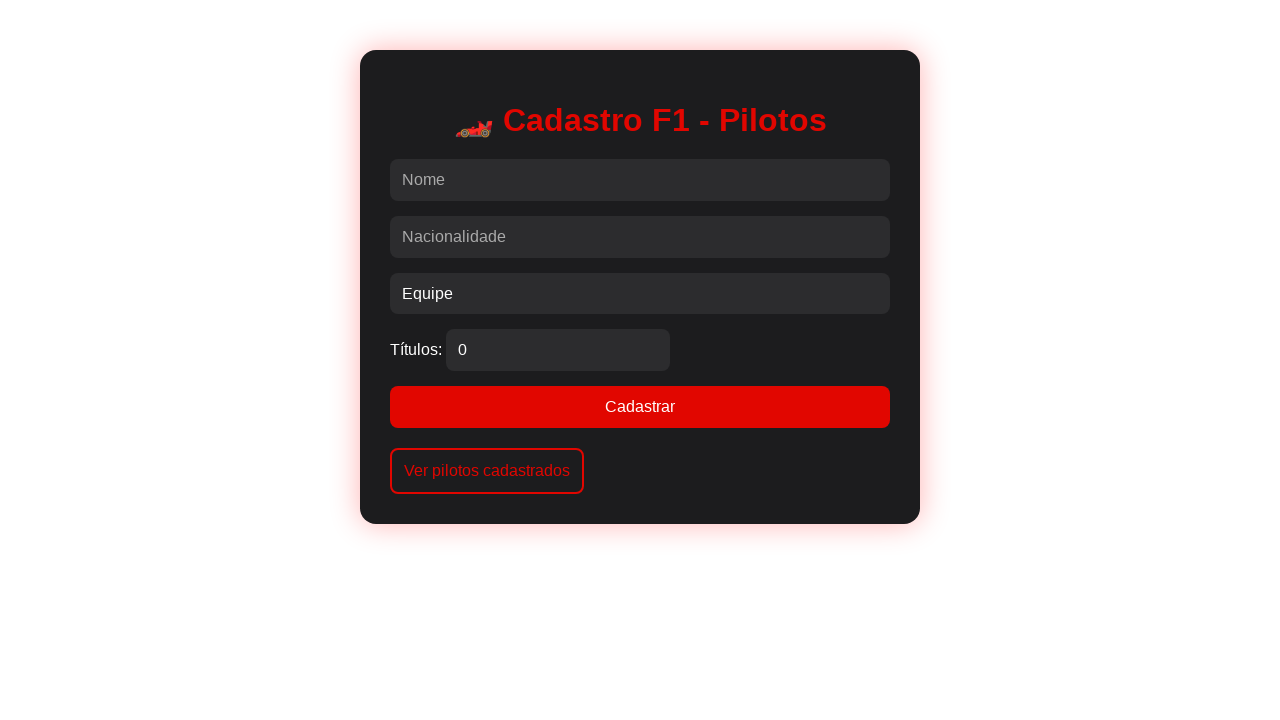

Filled driver name field with 'Carlos Mendez' on input[name='nome']
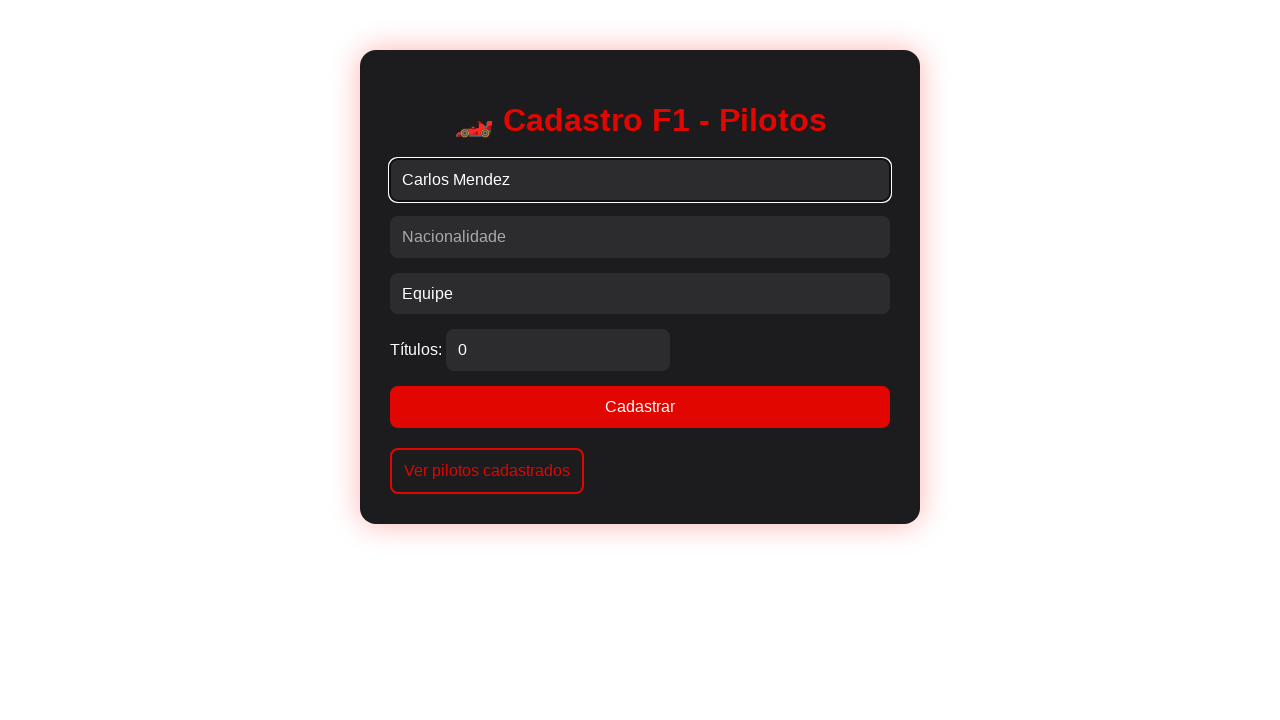

Filled nationality field with 'Brazilian' on input[name='nacionalidade']
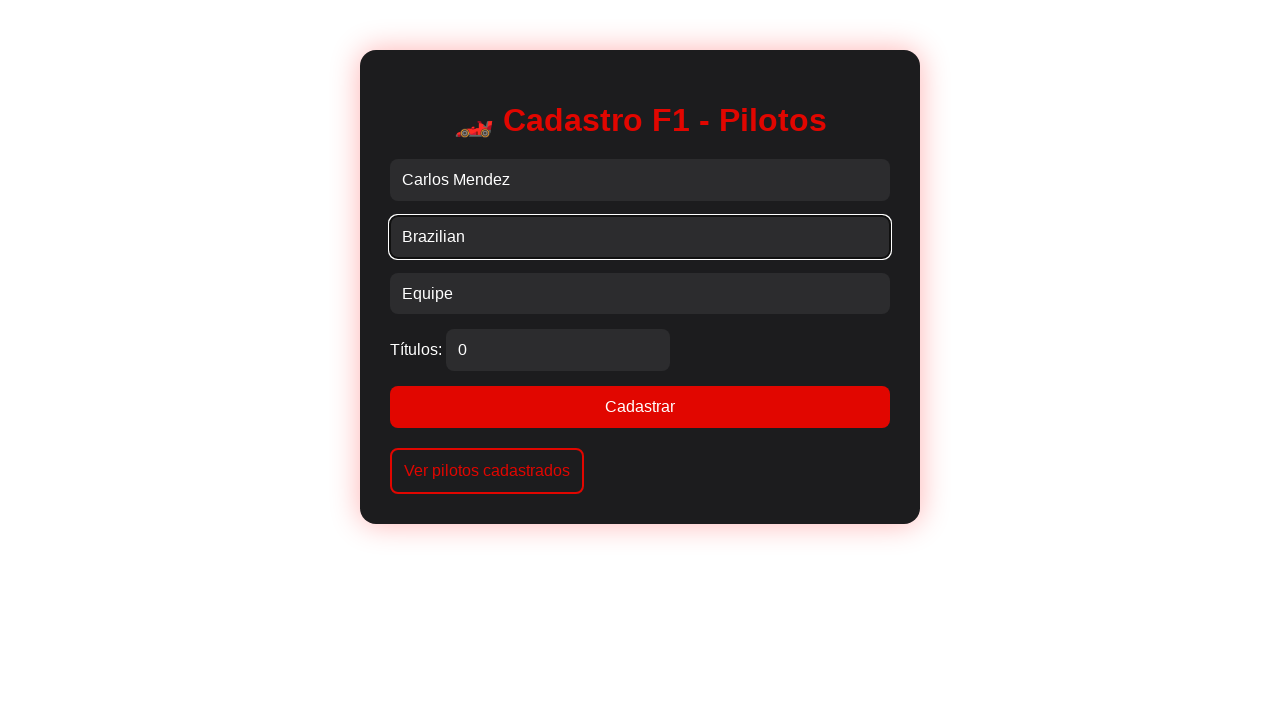

Selected 'Ferrari' from team dropdown on select[name='equipe']
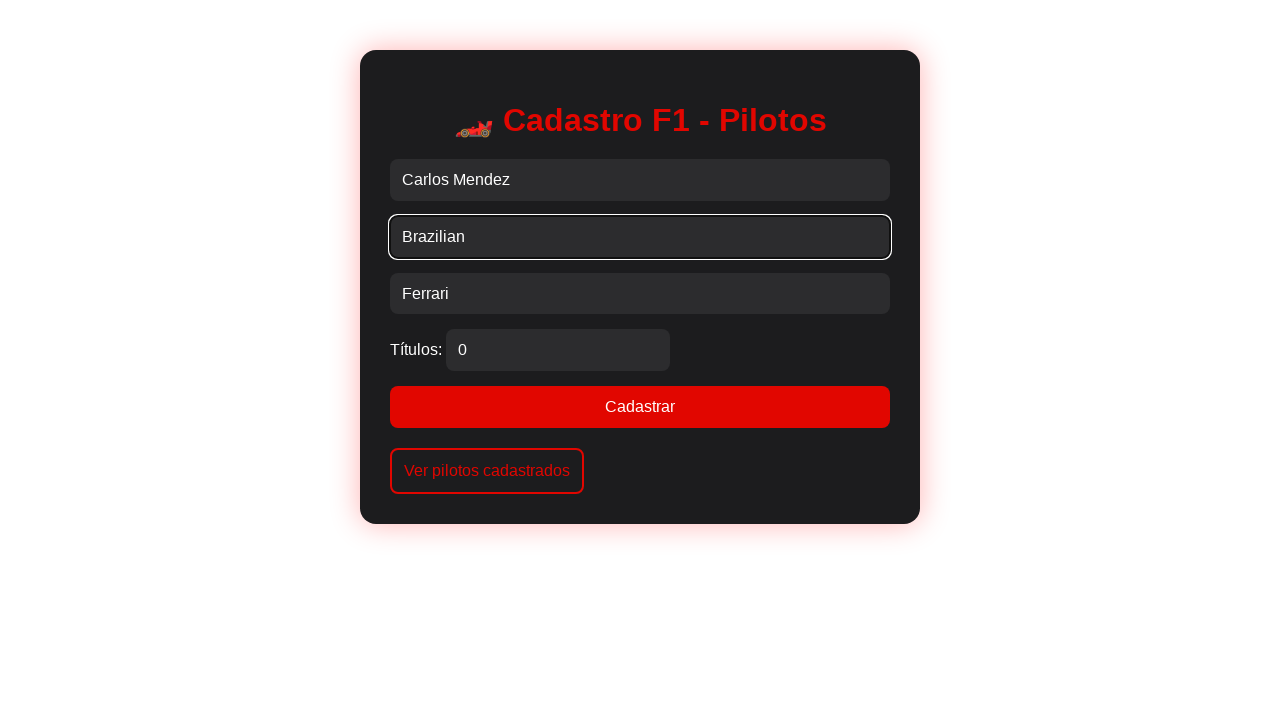

Filled titles field with '3' on input[name='titulos']
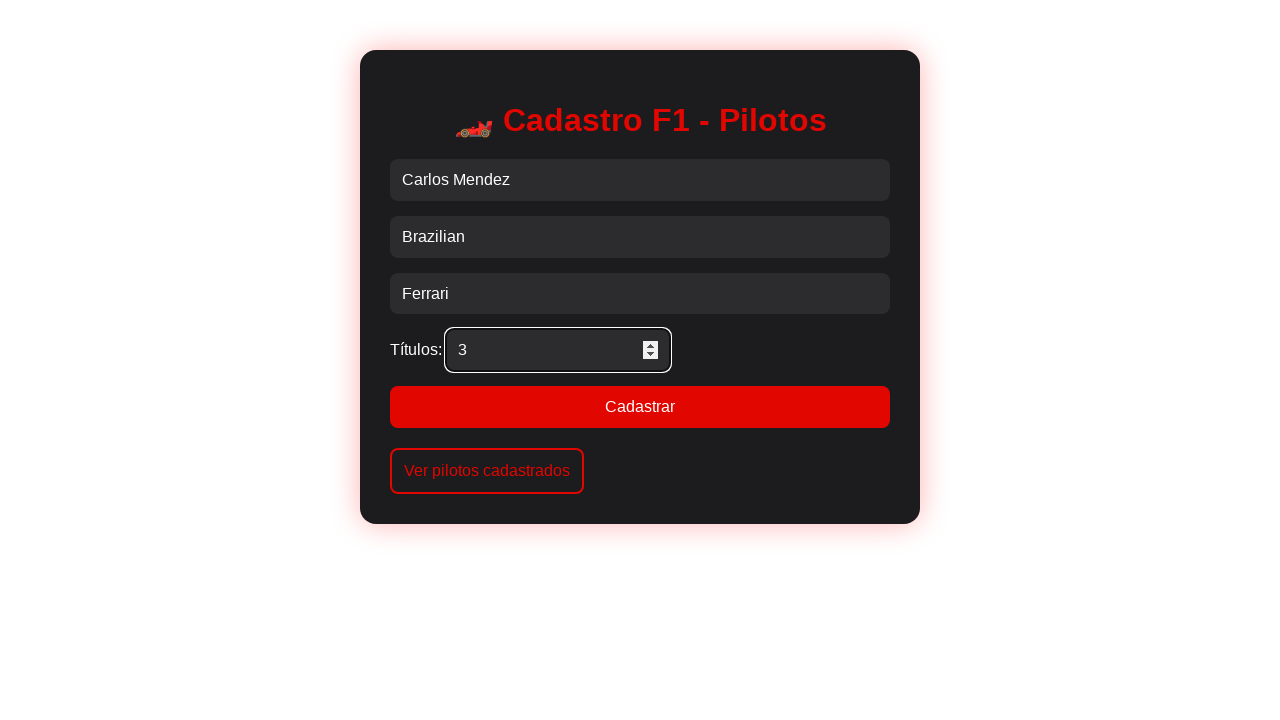

Clicked register button to submit driver form at (640, 407) on button.botao-principal
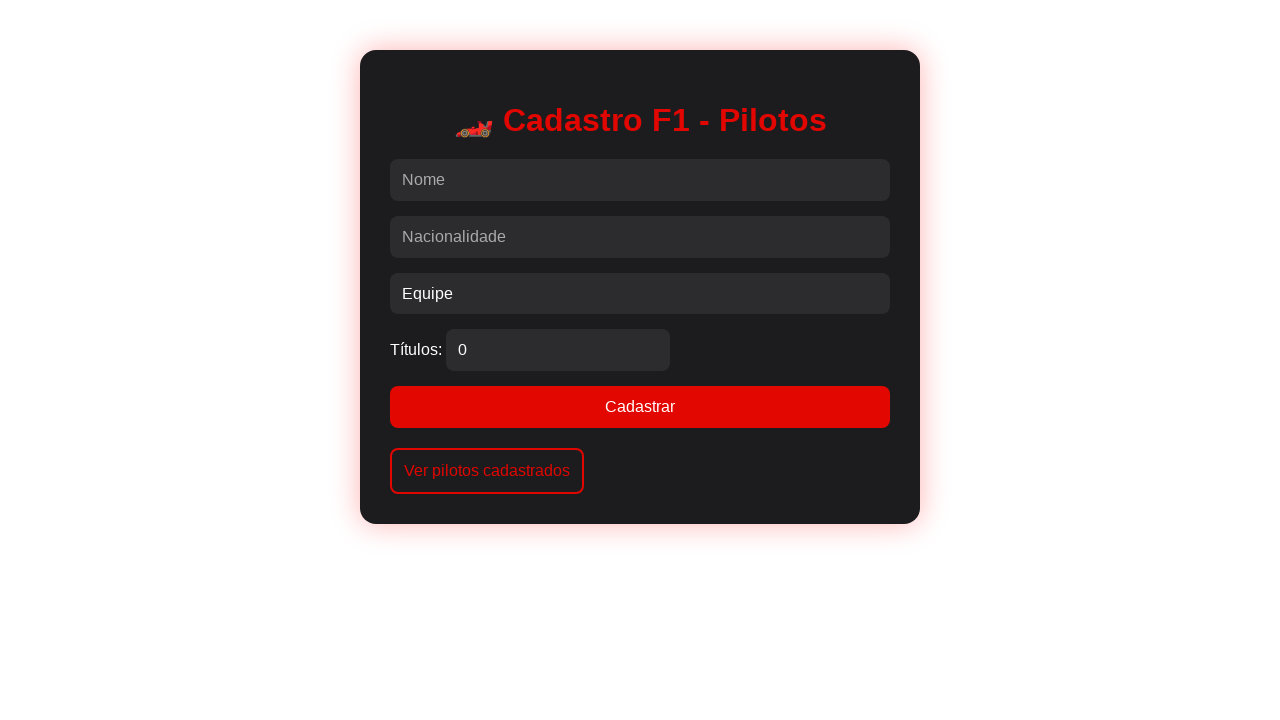

Waited for registration to process
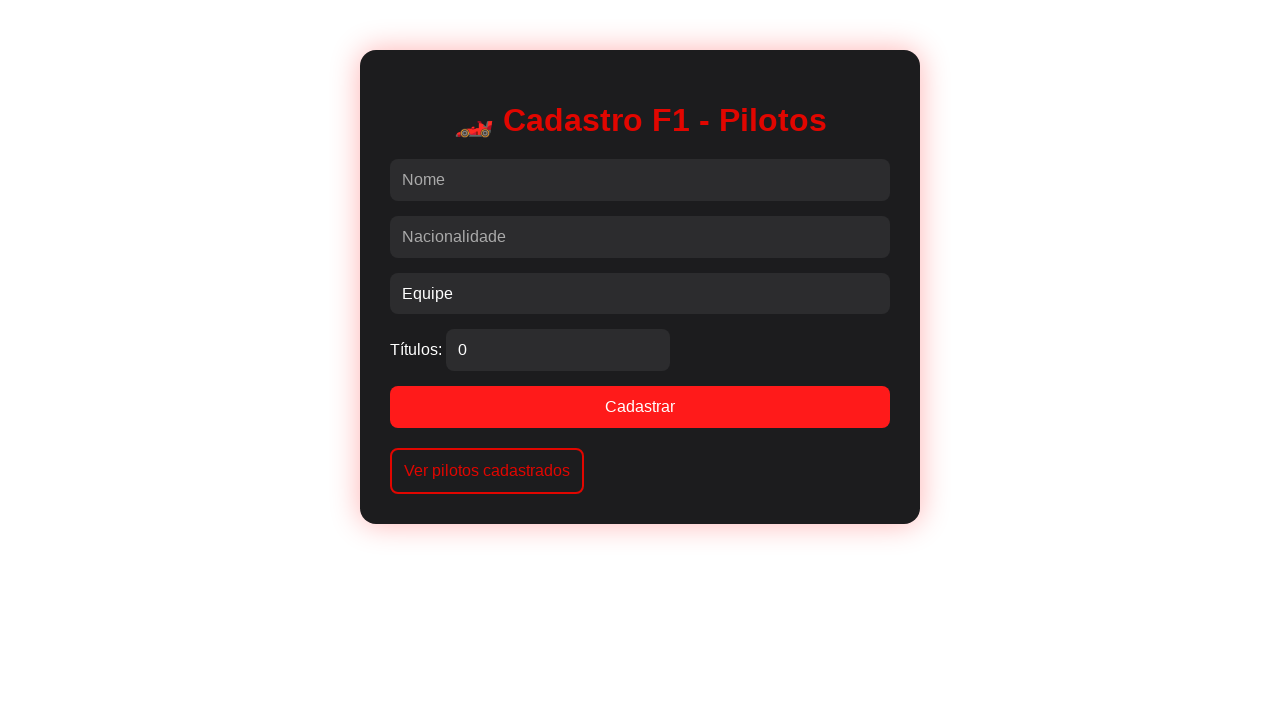

Clicked button to view registered drivers at (487, 471) on button.botao-secundario
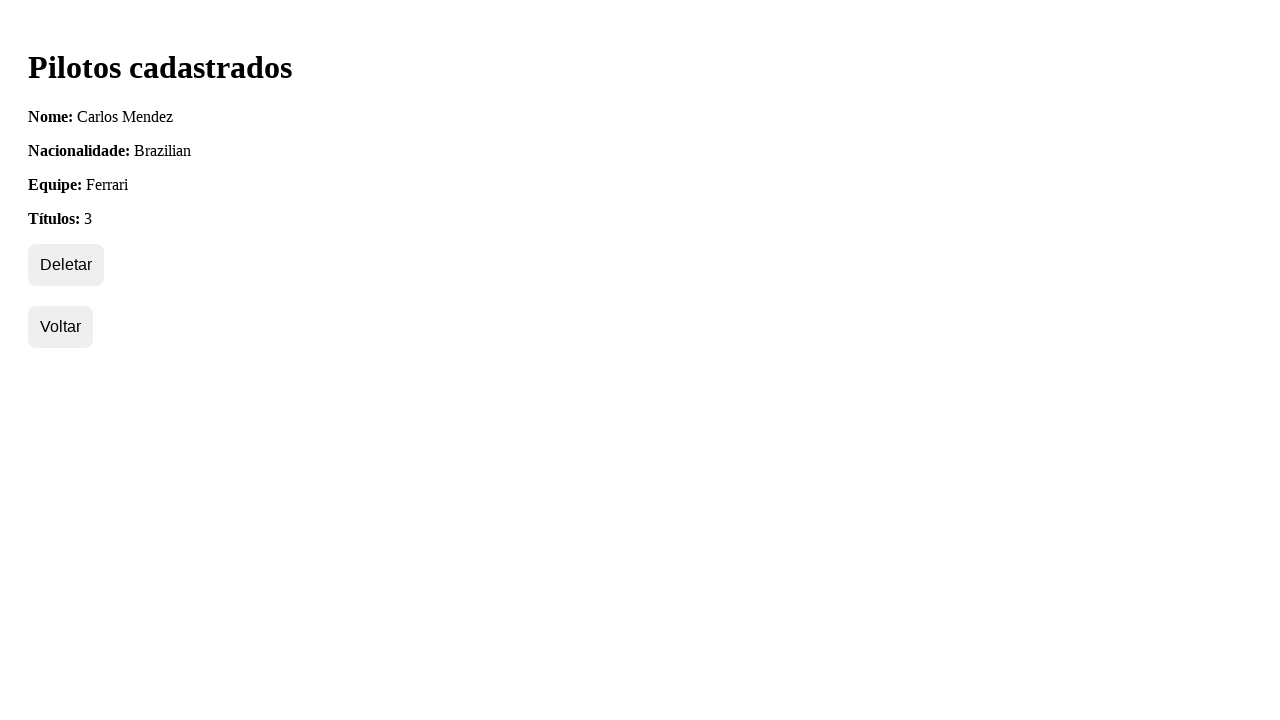

Waited for drivers list to load
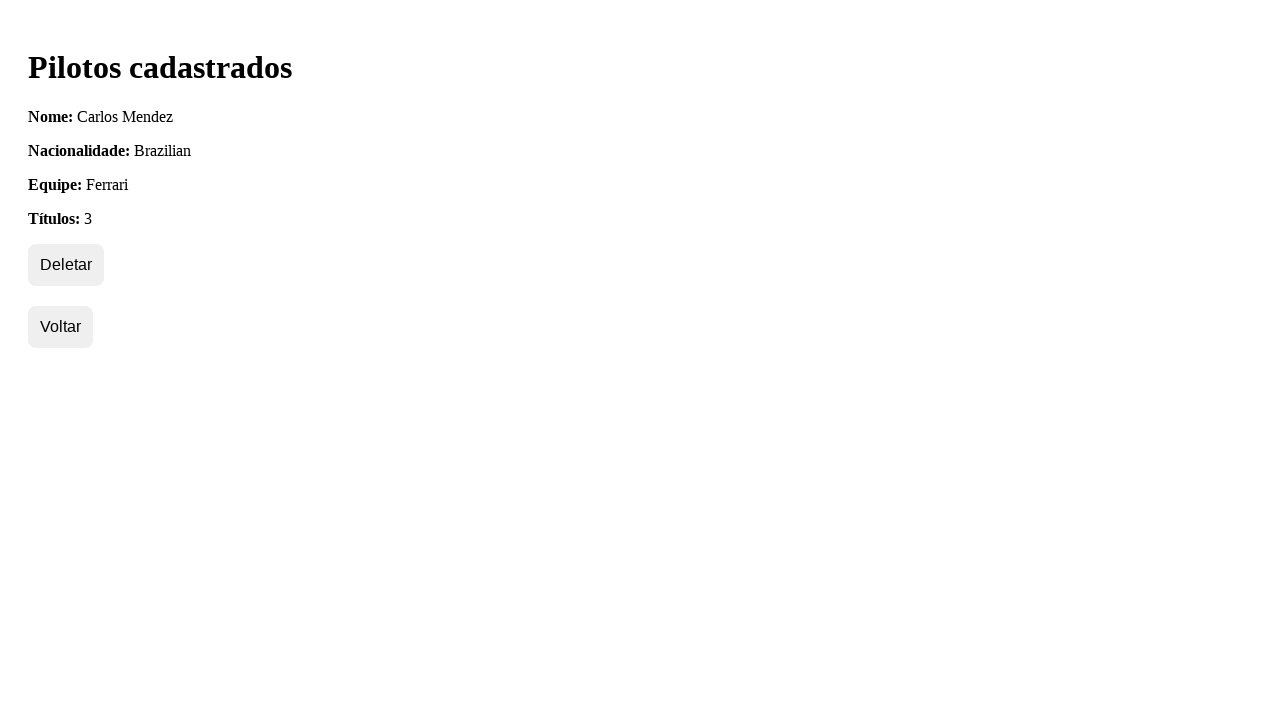

Clicked delete button to remove a driver entry at (66, 265) on xpath=//button[text()='Deletar']
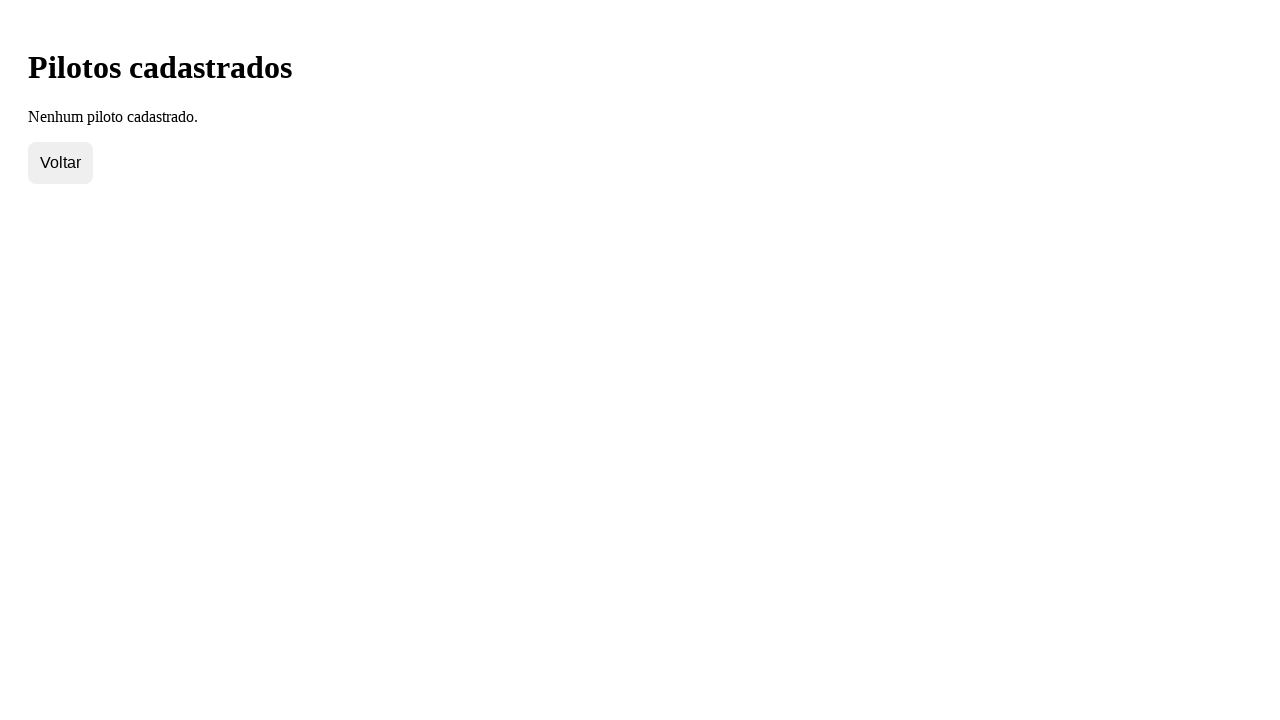

Clicked back button to return to previous view at (60, 163) on xpath=//button[text()='Voltar']
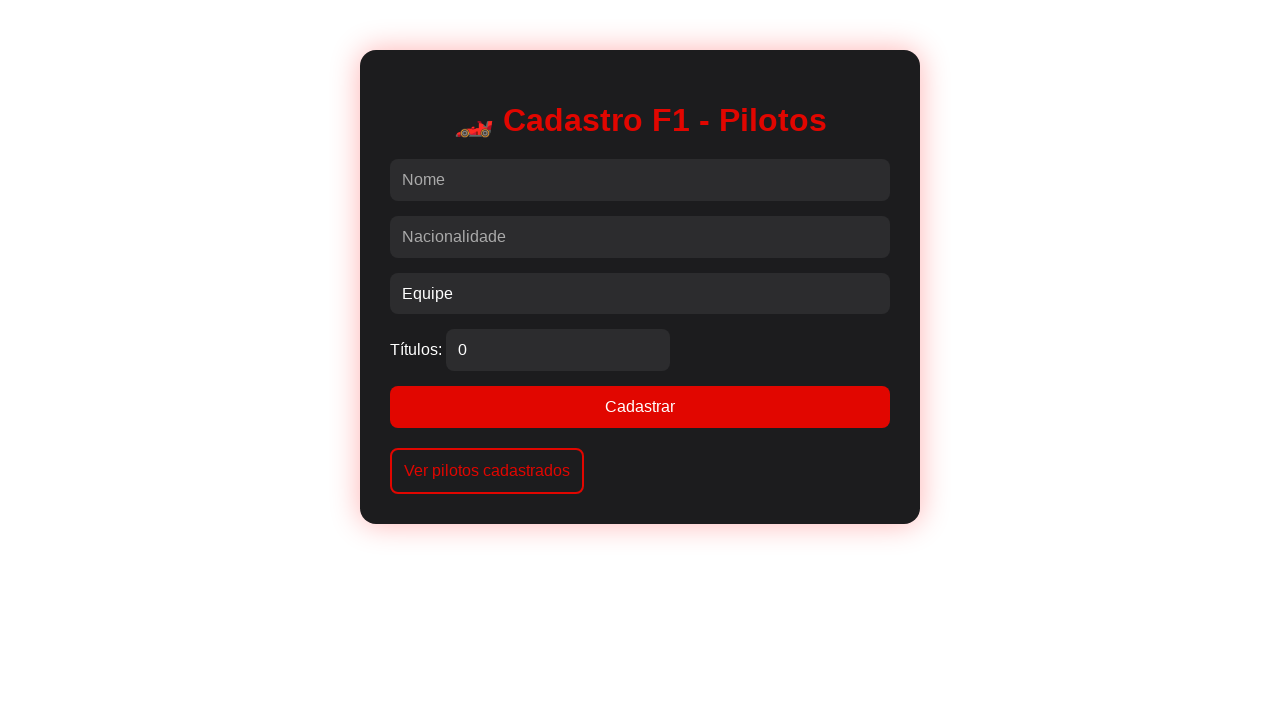

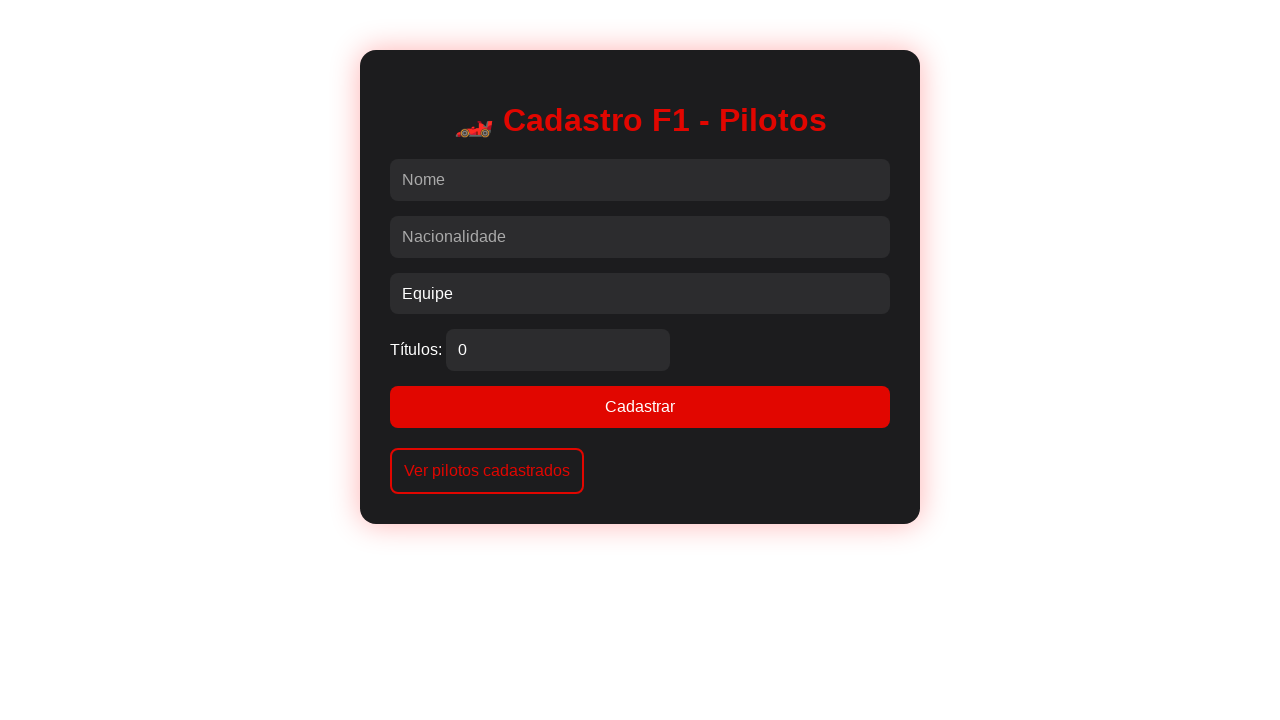